Navigates to a demo website and clicks on the "File Download" link to access the file download page

Starting URL: http://the-internet.herokuapp.com

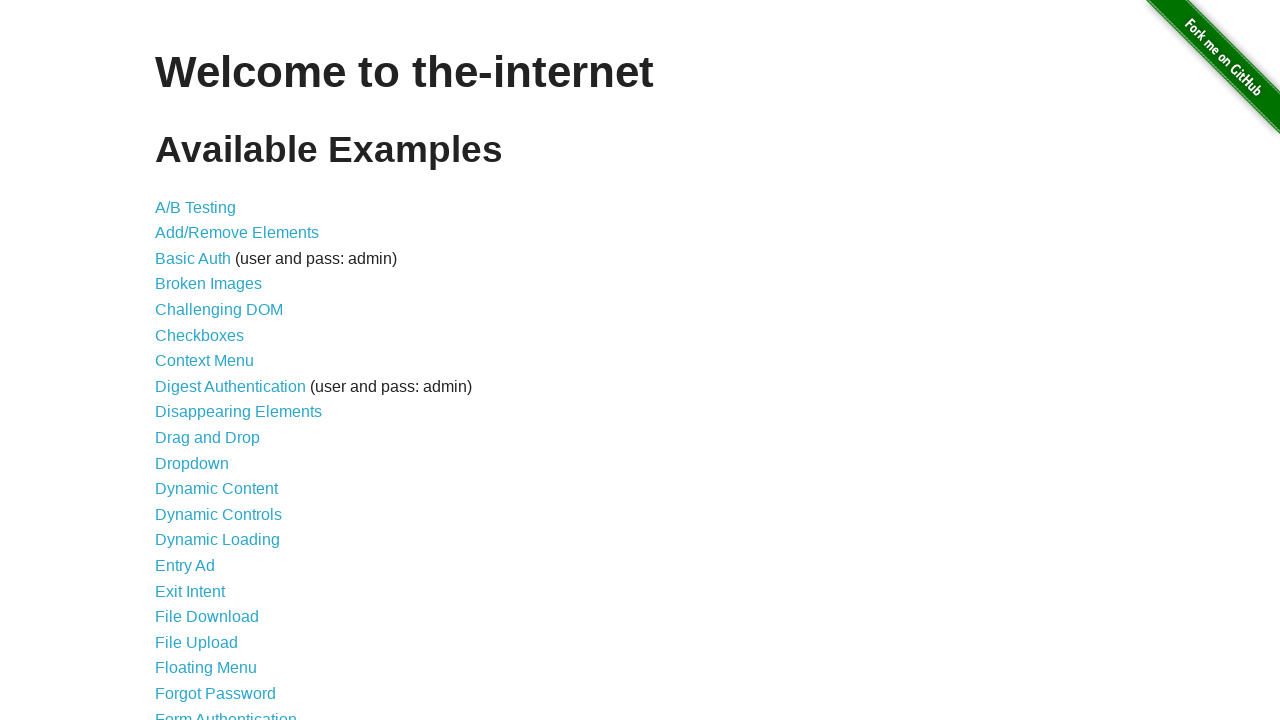

Clicked on the 'File Download' link at (207, 617) on text='File Download'
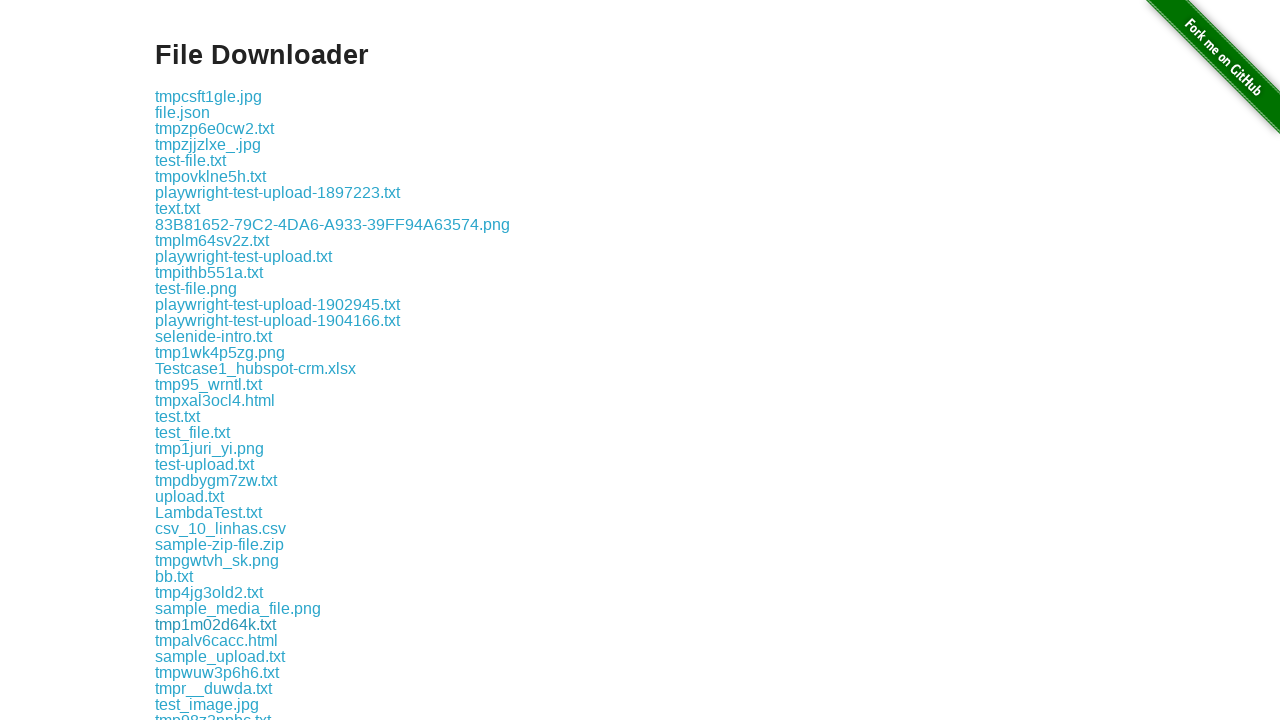

File Download page loaded completely
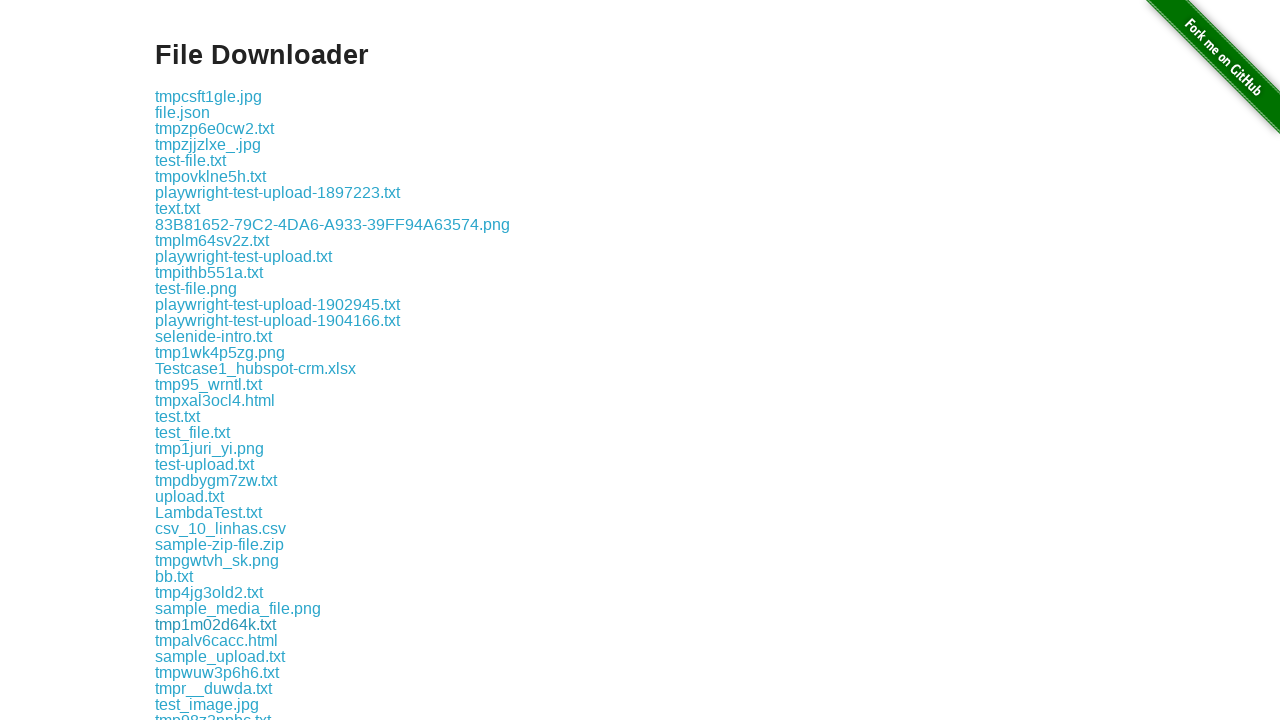

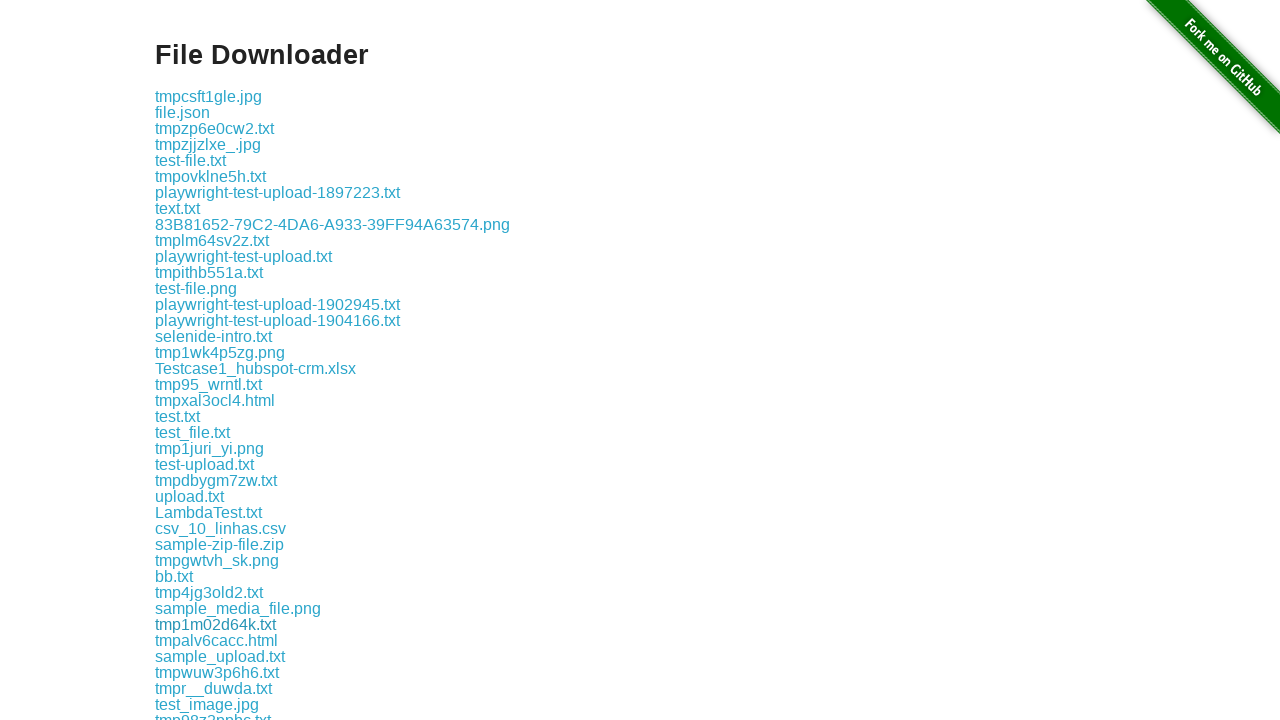